Tests mouse wheel scrolling functionality by scrolling down, scrolling up, and then scrolling to a specific element (GitHub link) on the Playwright documentation page

Starting URL: https://playwright.dev/java/

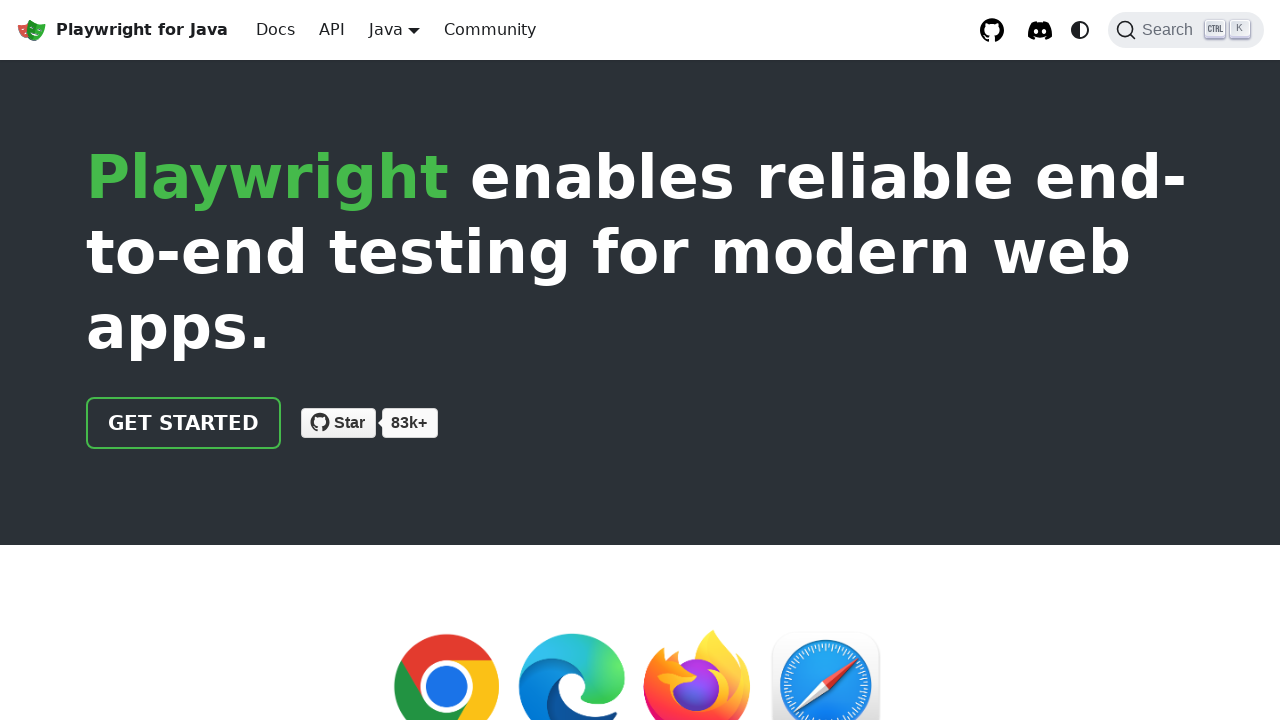

Scrolled down the page using mouse wheel with positive deltaY (500)
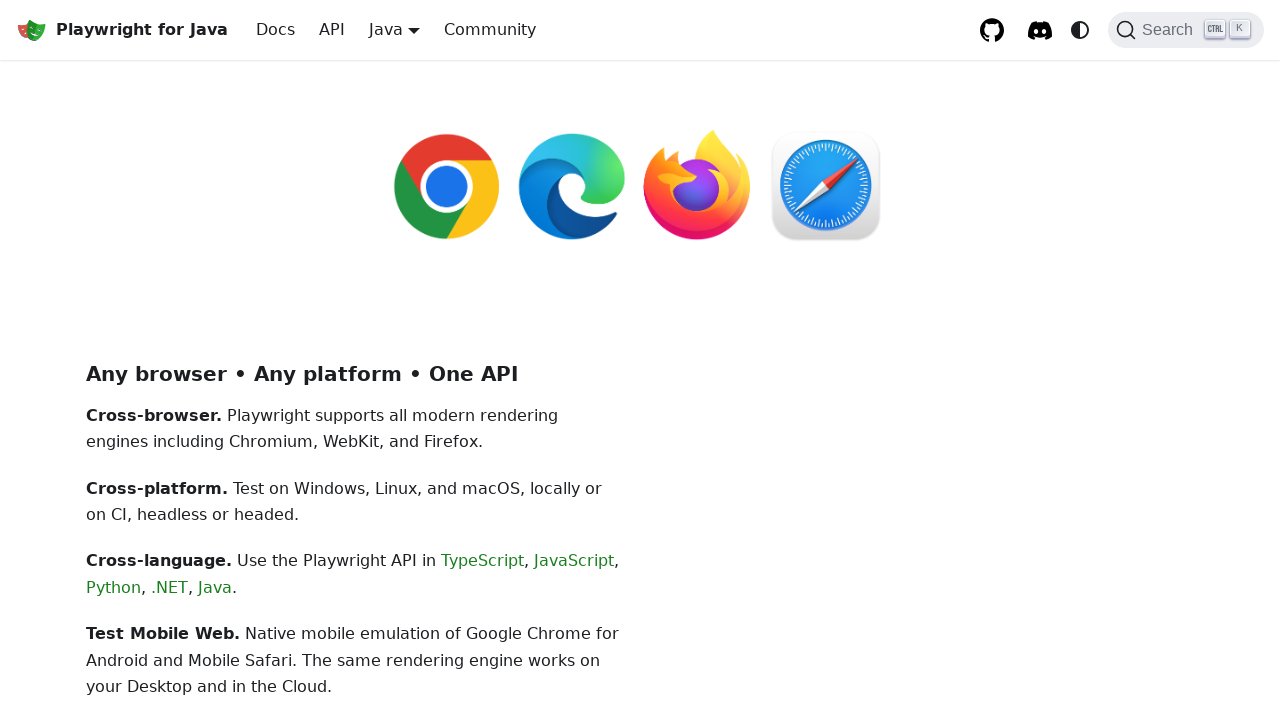

Scrolled up the page using mouse wheel with negative deltaY (-500)
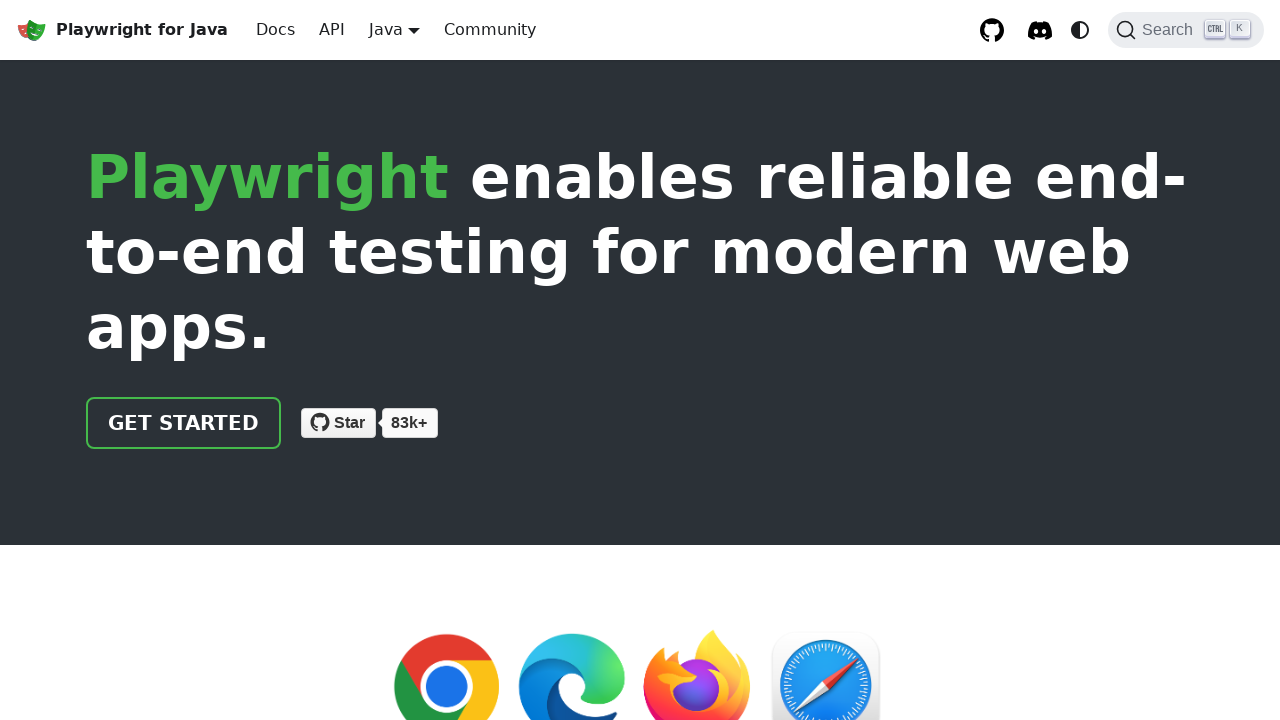

Located GitHub element on the page
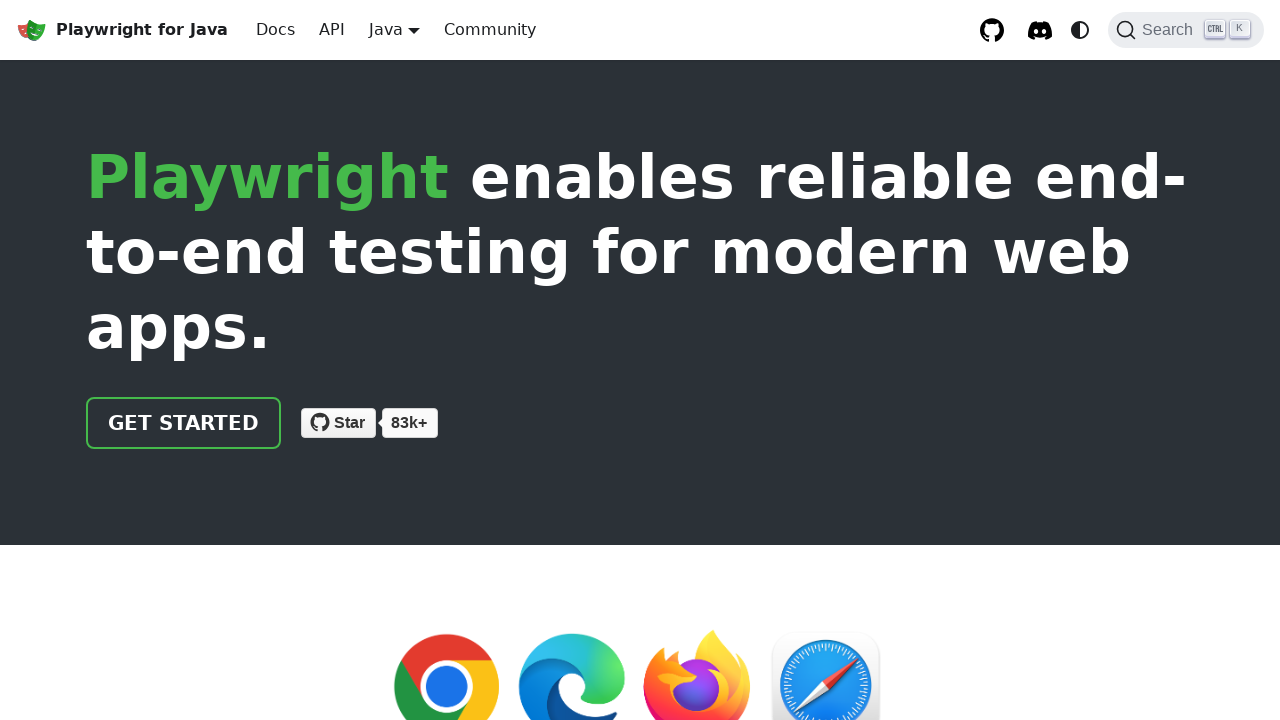

Retrieved bounding box coordinates for GitHub element
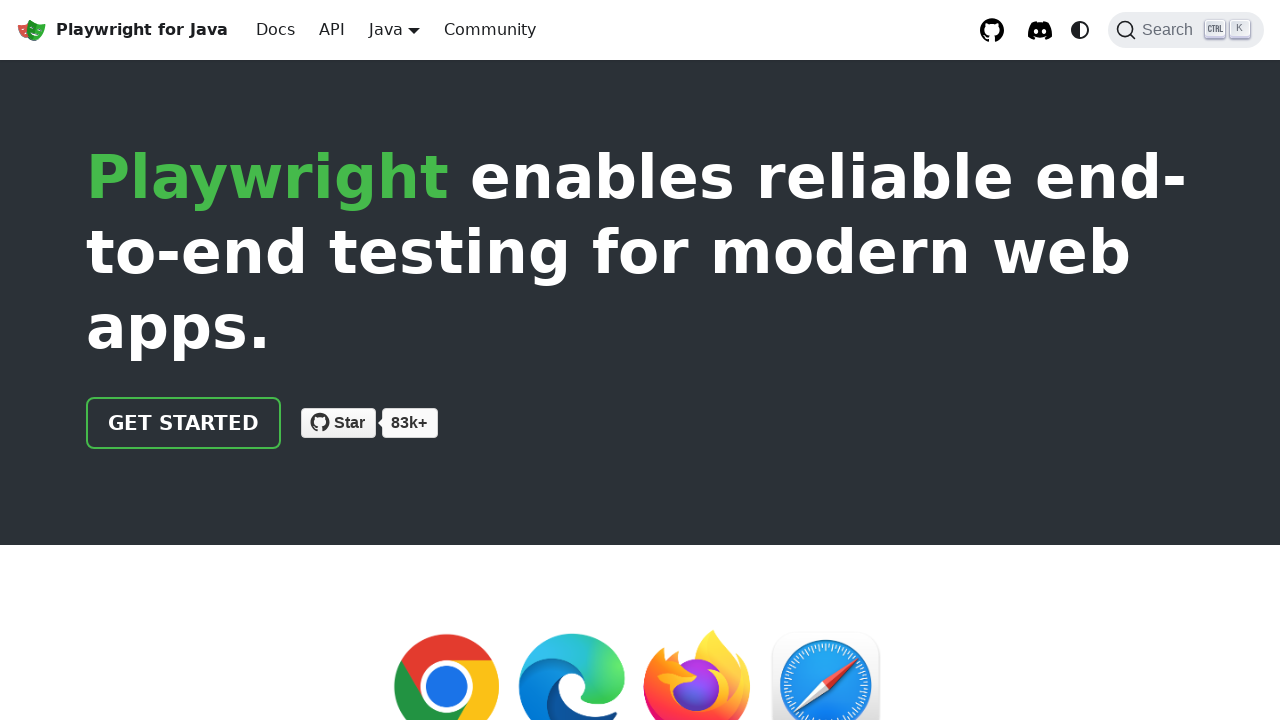

Scrolled to GitHub element position using mouse wheel
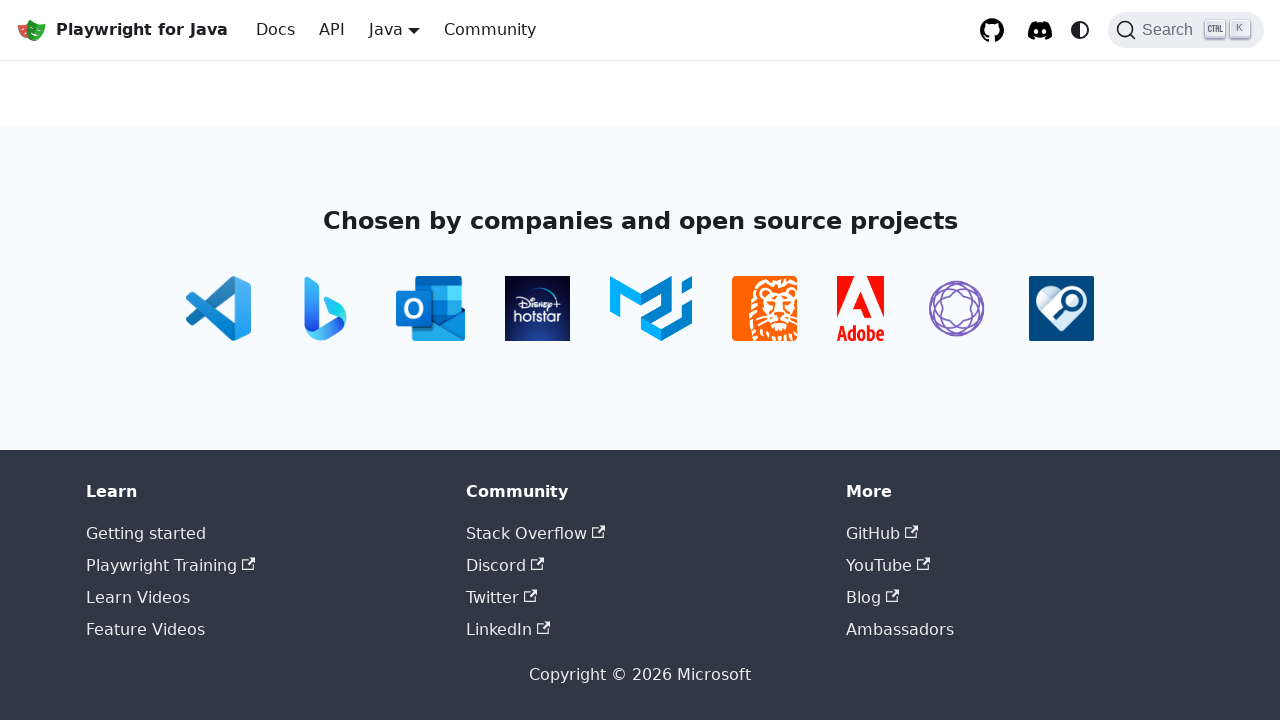

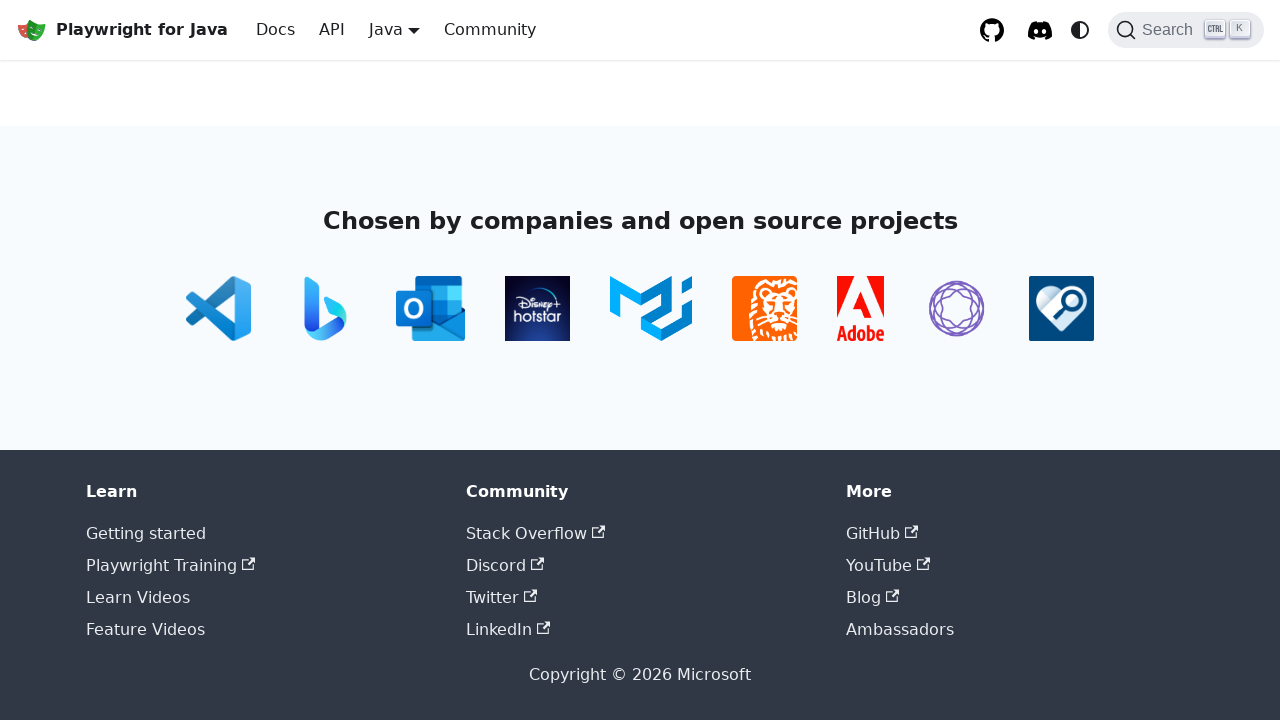